Tests a planet weight calculator by entering an Earth weight, clicking calculate, and verifying the calculated weight for Mercury is correct.

Starting URL: https://testerstories.com/xyzzy/planets.html

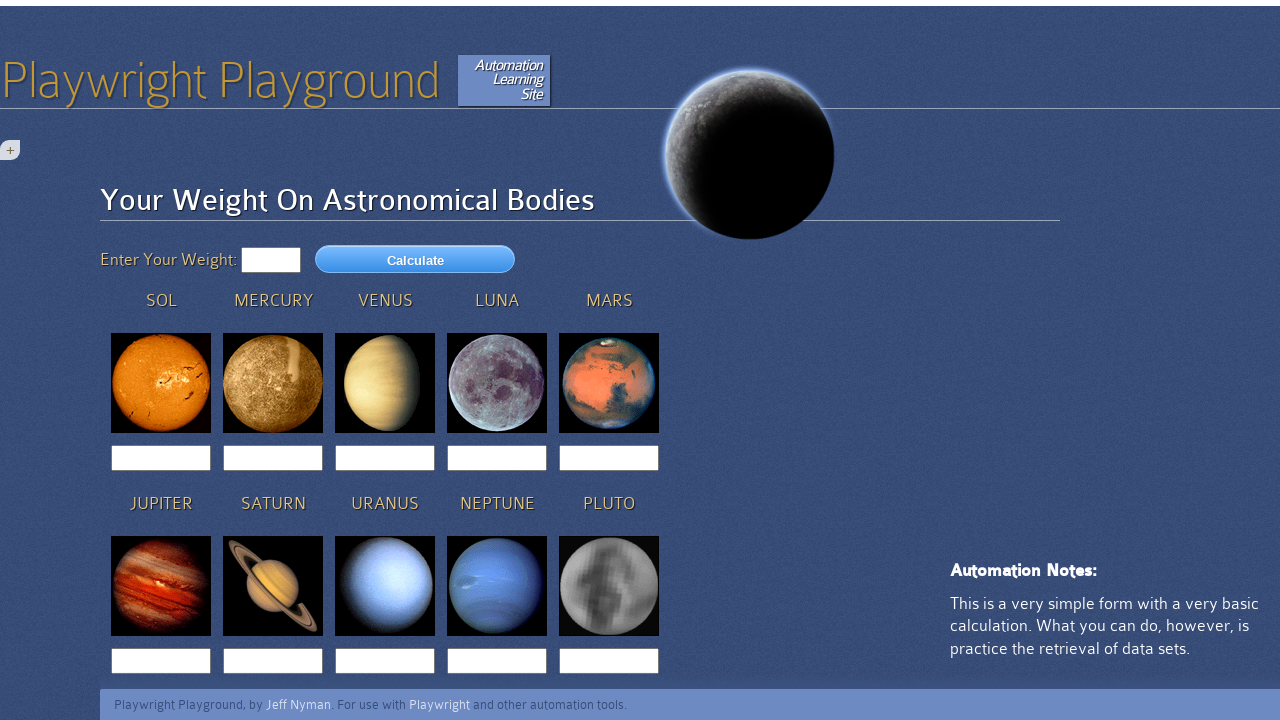

Filled weight field with 150 lbs on #wt
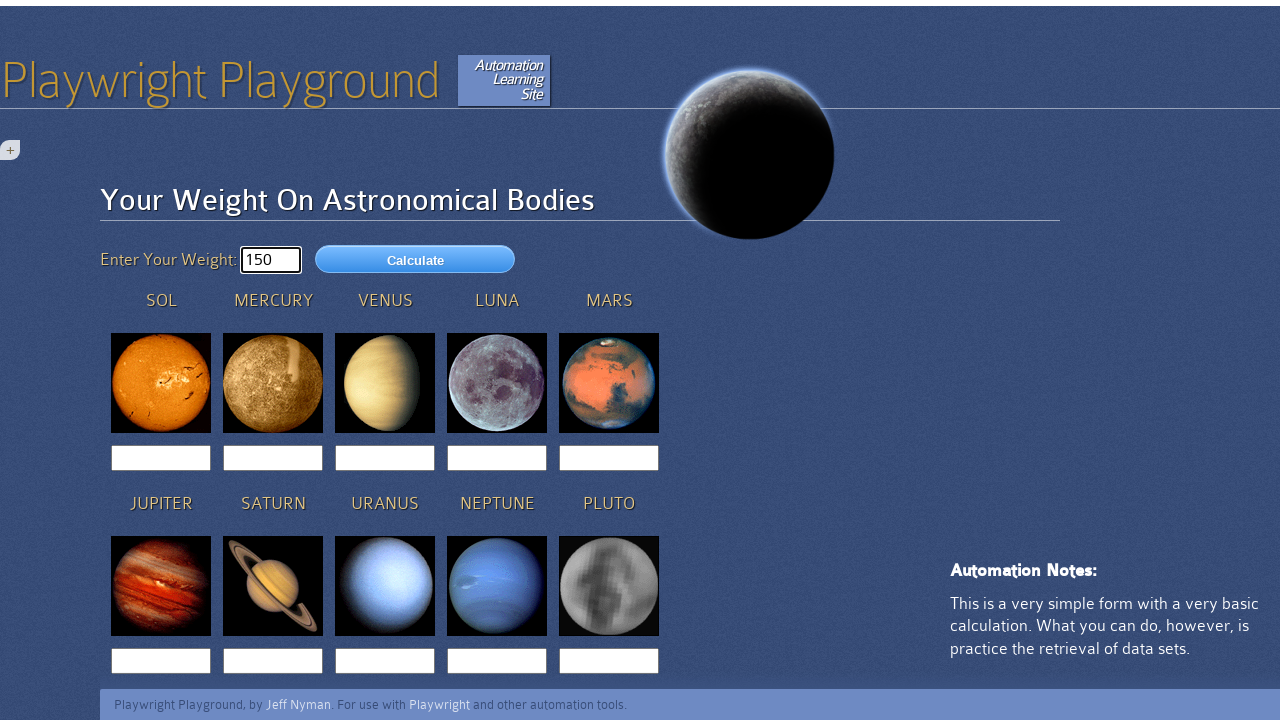

Clicked calculate button at (415, 258) on #calculate
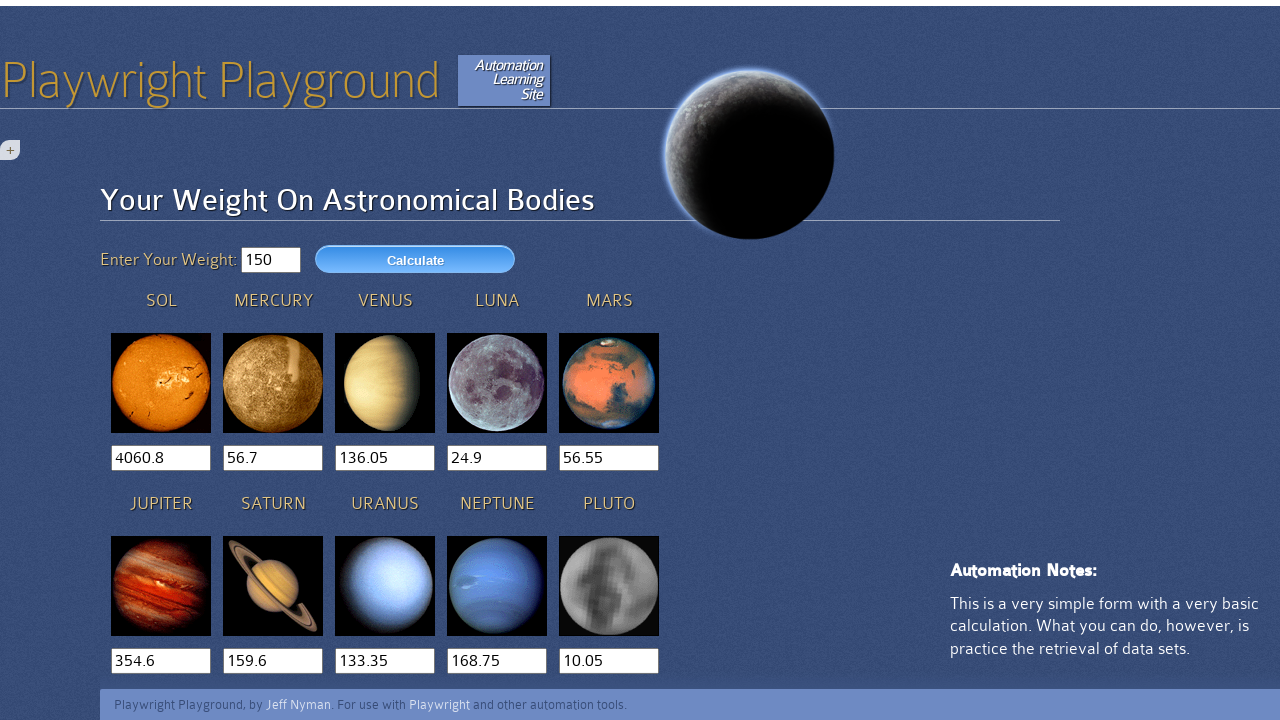

Mercury weight output field appeared
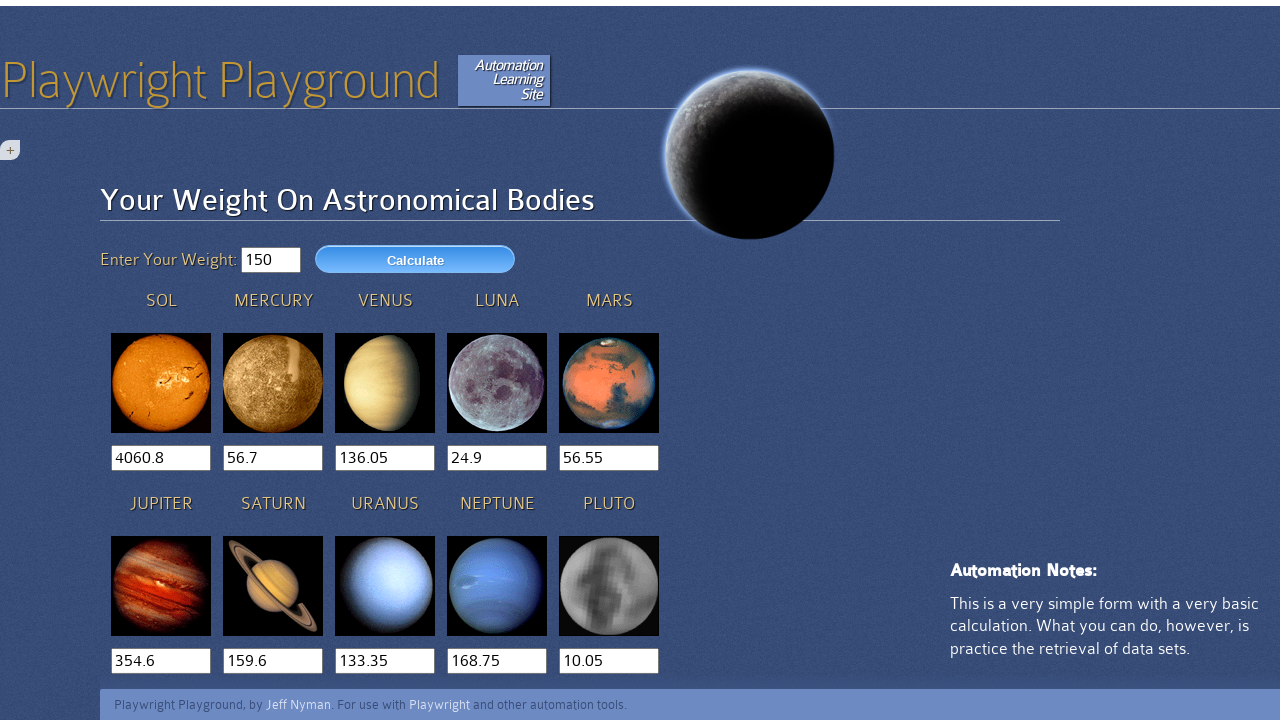

Retrieved Mercury weight value from output field
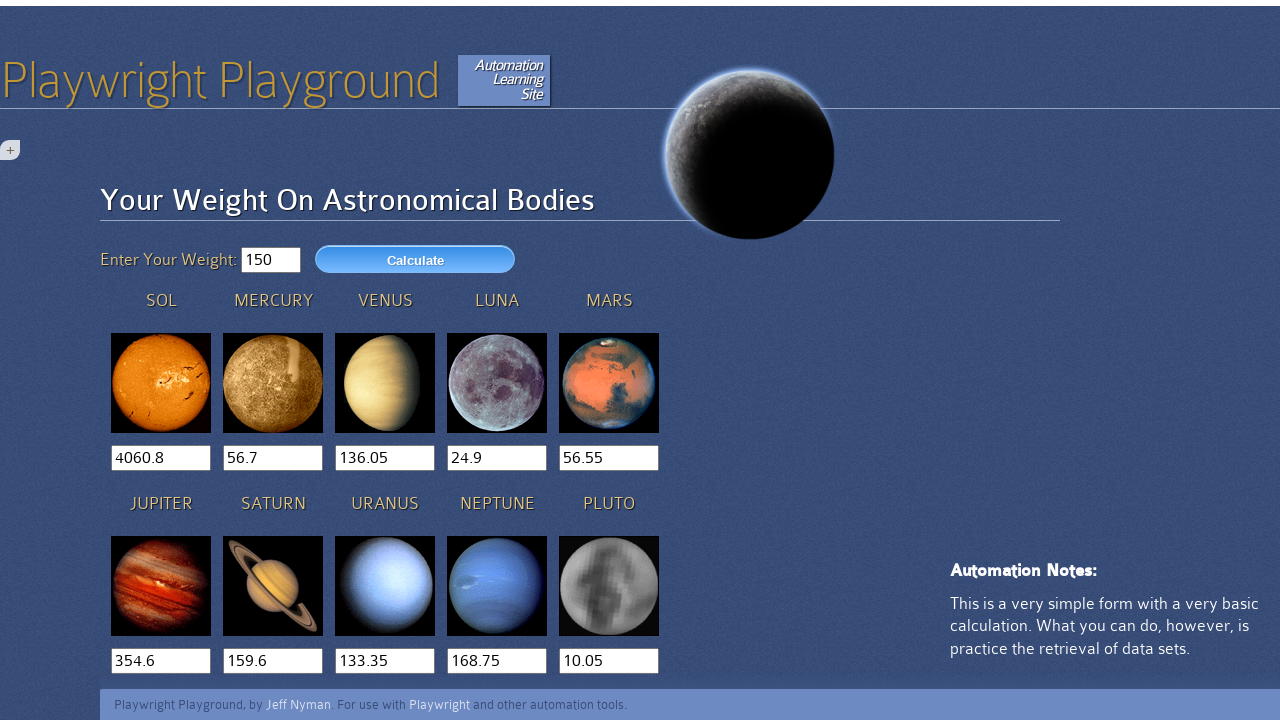

Verified Mercury weight is not empty
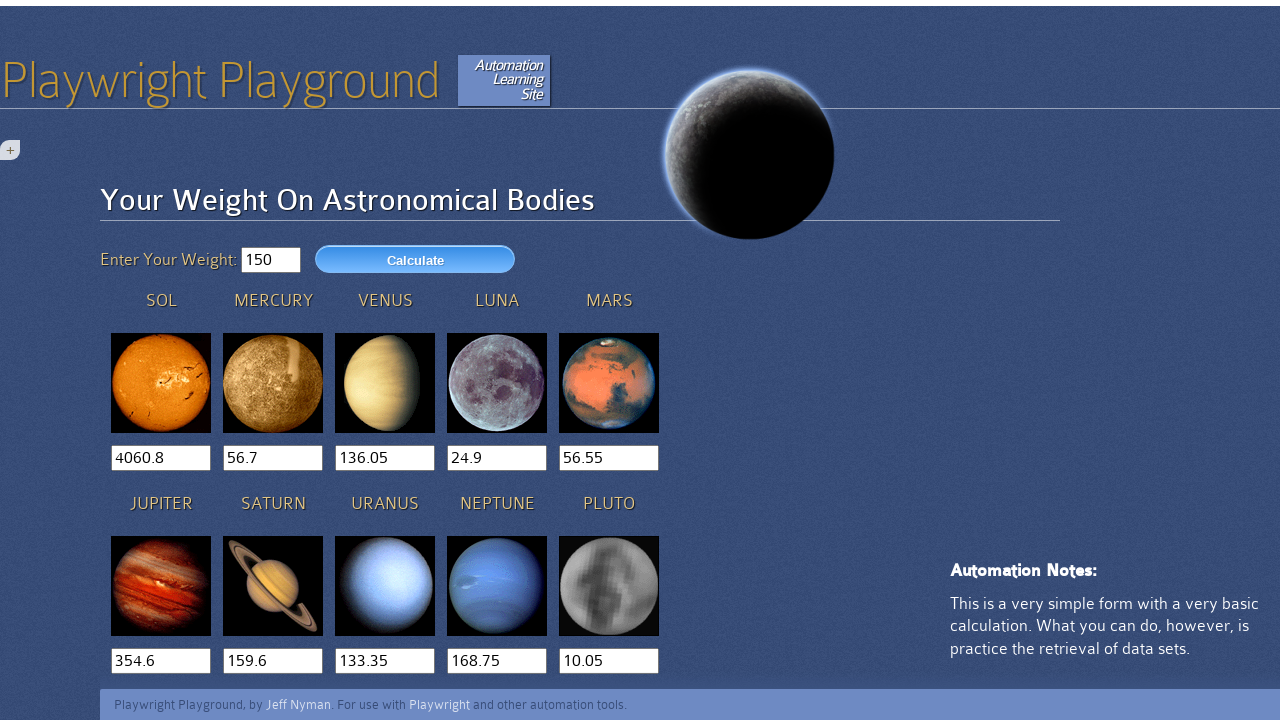

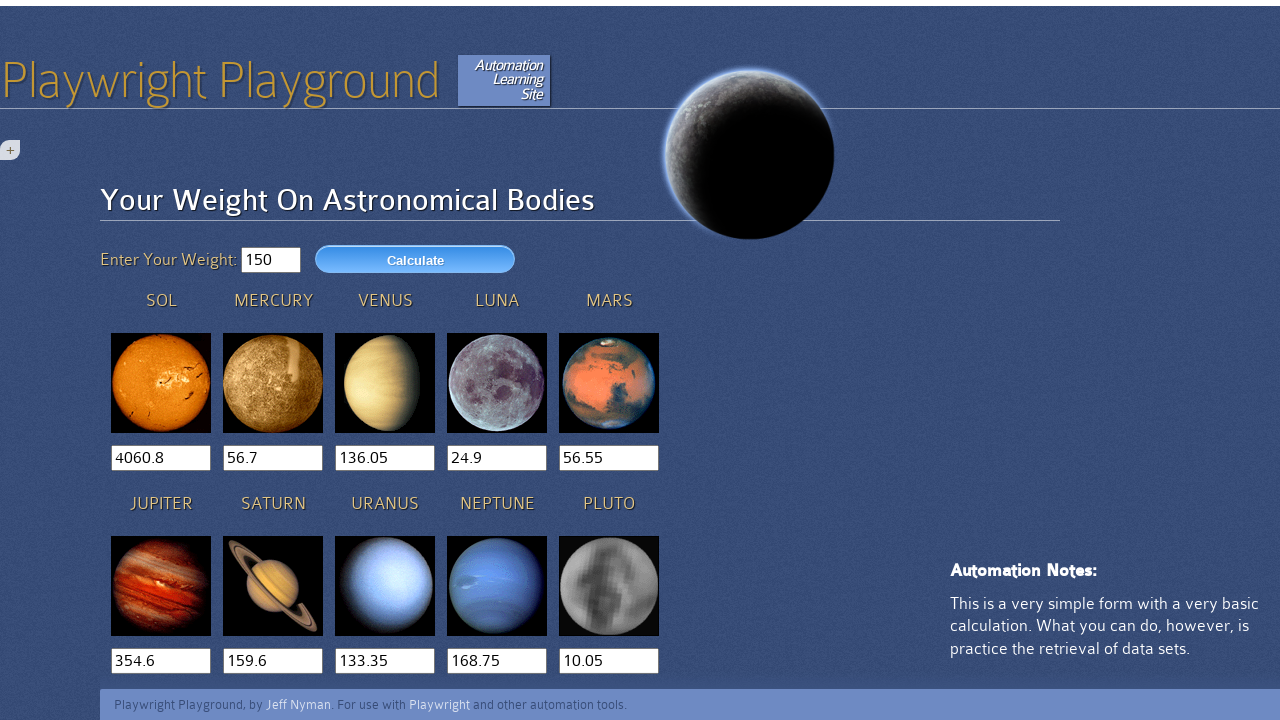